Tests browser navigation functionality by navigating between pages using navigate().to(), back(), forward(), and refresh() methods

Starting URL: https://letskodeit.teachable.com/

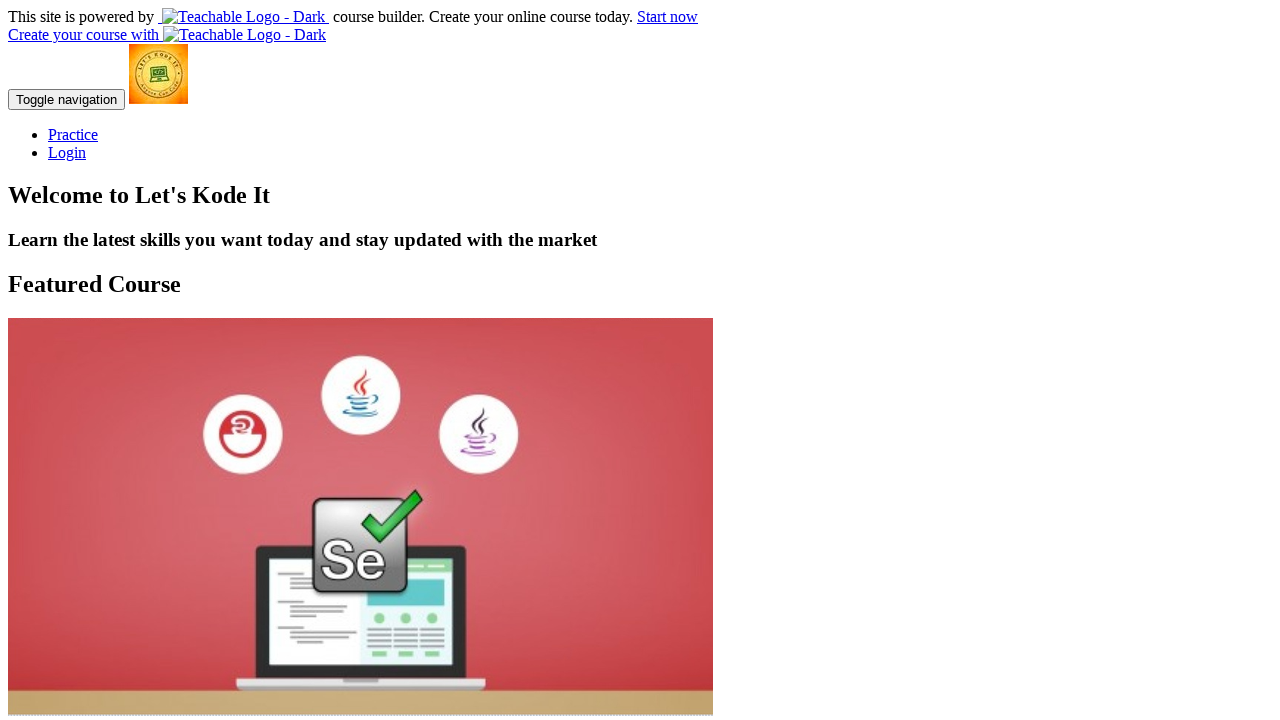

Retrieved initial page title
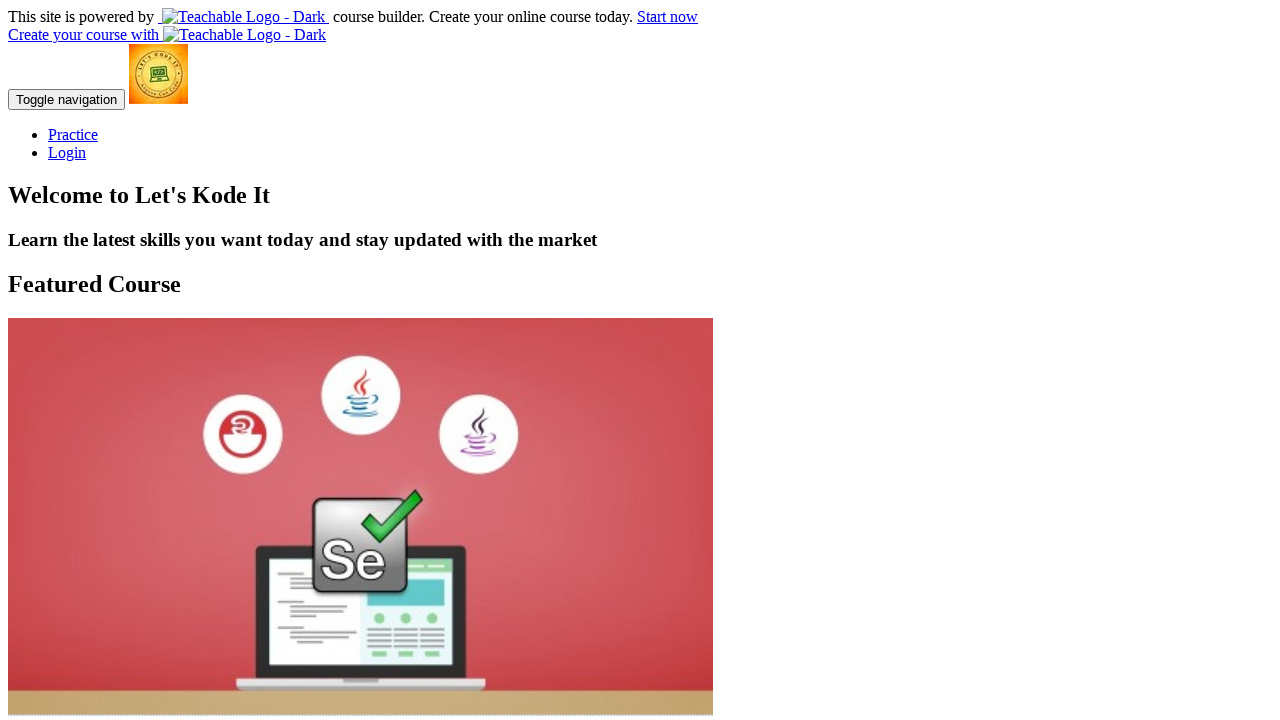

Navigated to practice page using goto()
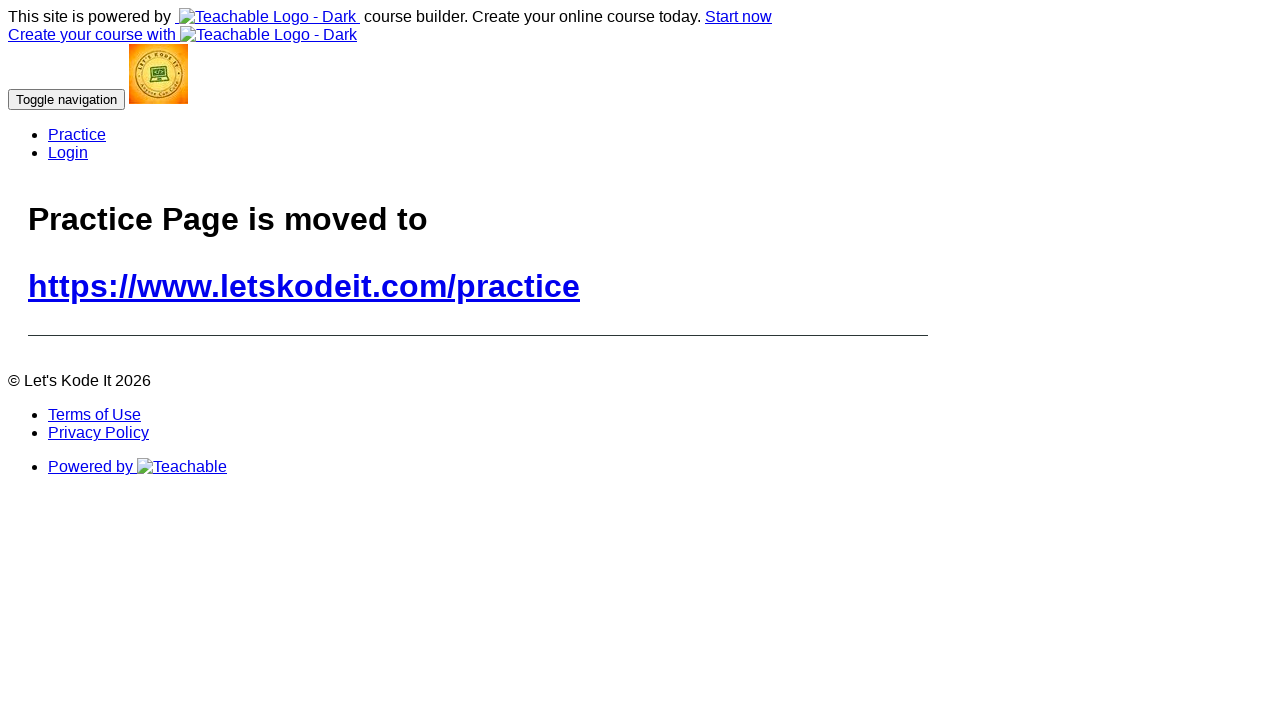

Navigated back to main page using go_back()
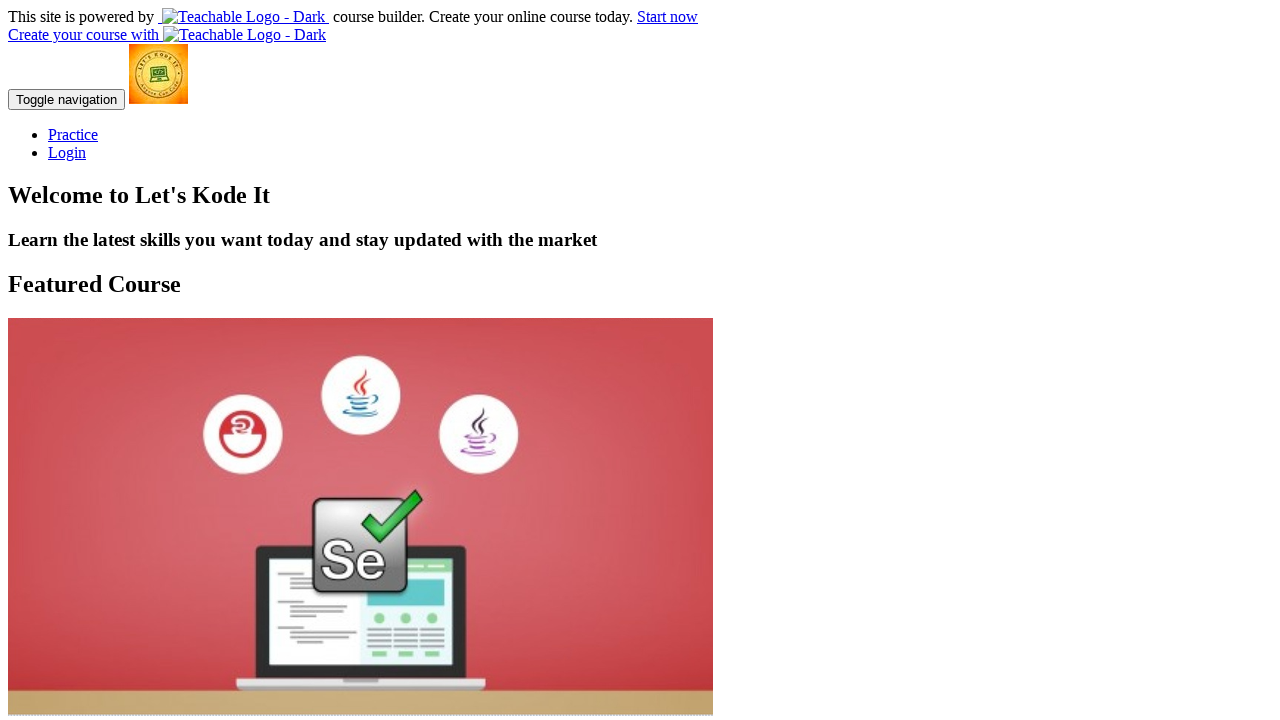

Navigated forward to practice page using go_forward()
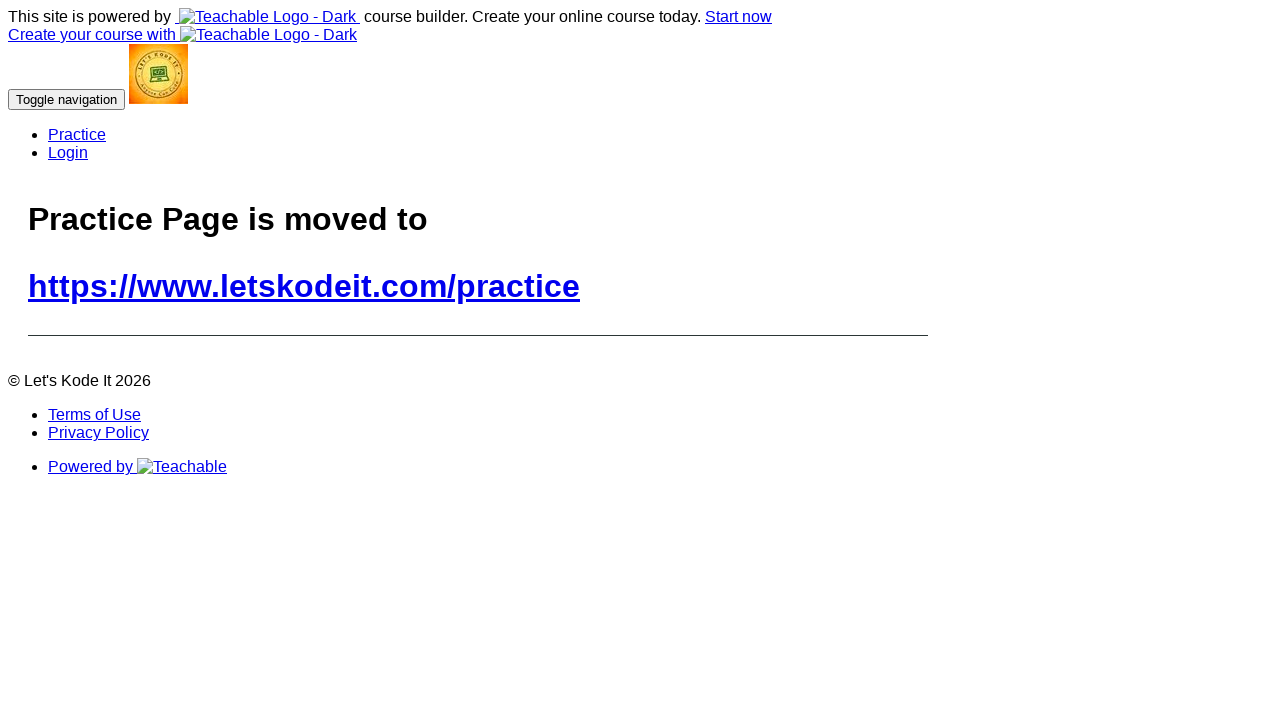

Refreshed current page using reload()
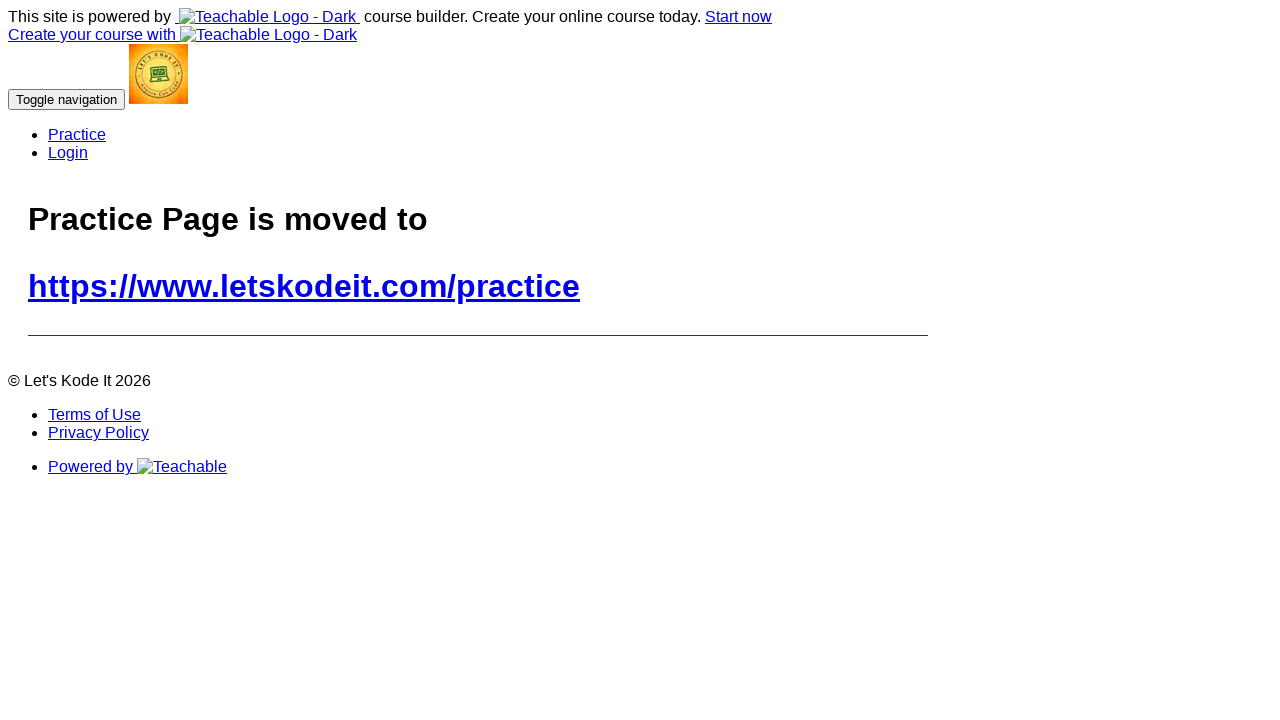

Refreshed page by navigating to current URL
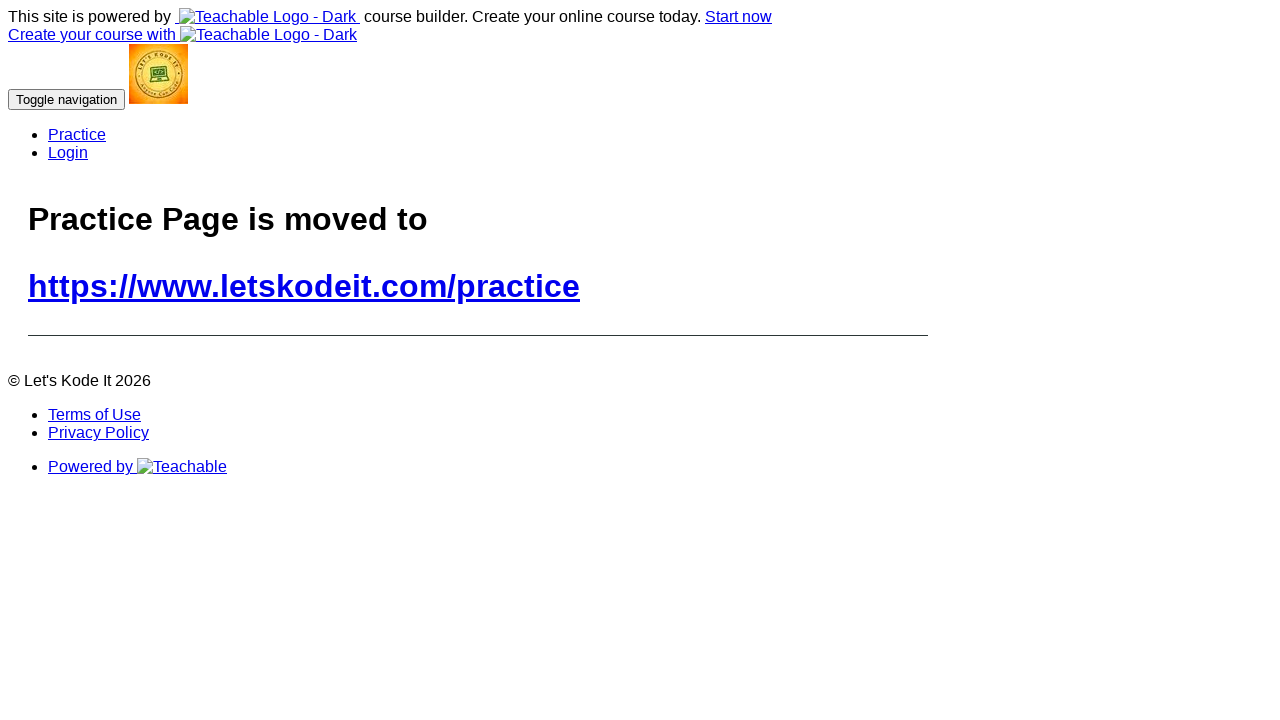

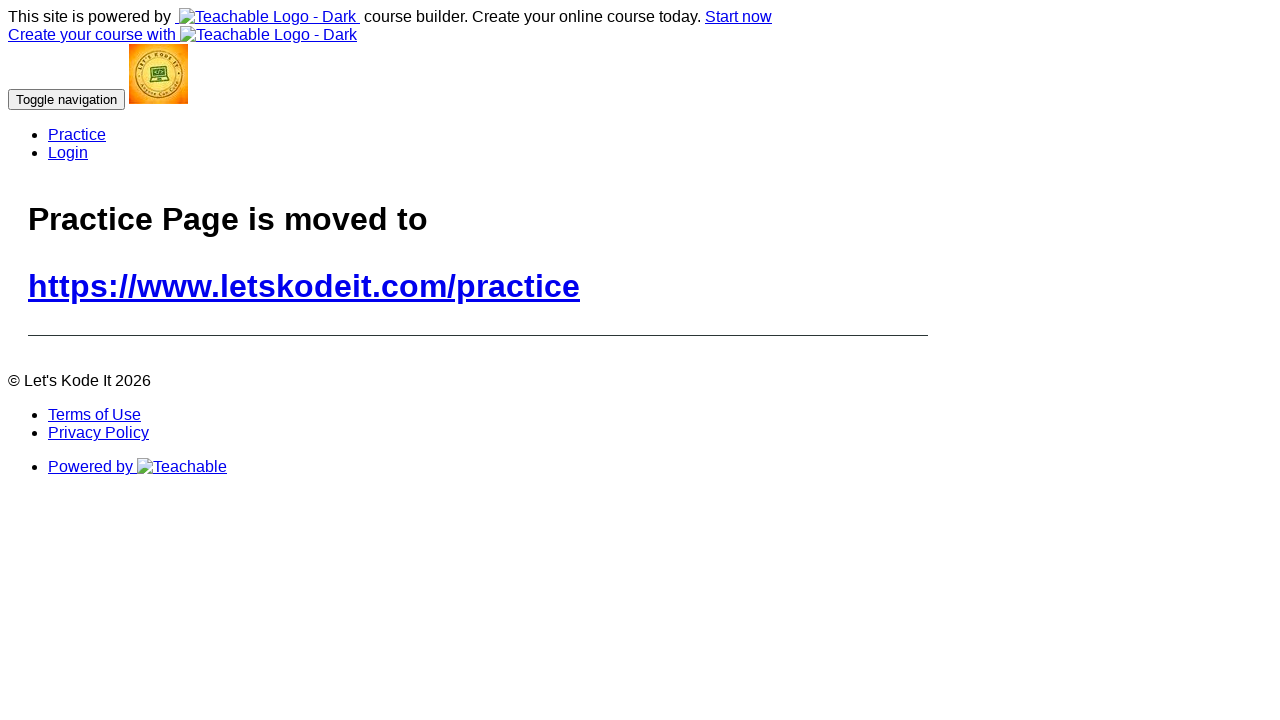